Tests a student registration form by filling out personal information (name, email, phone), selecting date of birth, gender, subjects, hobbies, entering address, and selecting state/city from dropdowns, then verifying the submitted data in a confirmation modal.

Starting URL: https://demoqa.com/automation-practice-form

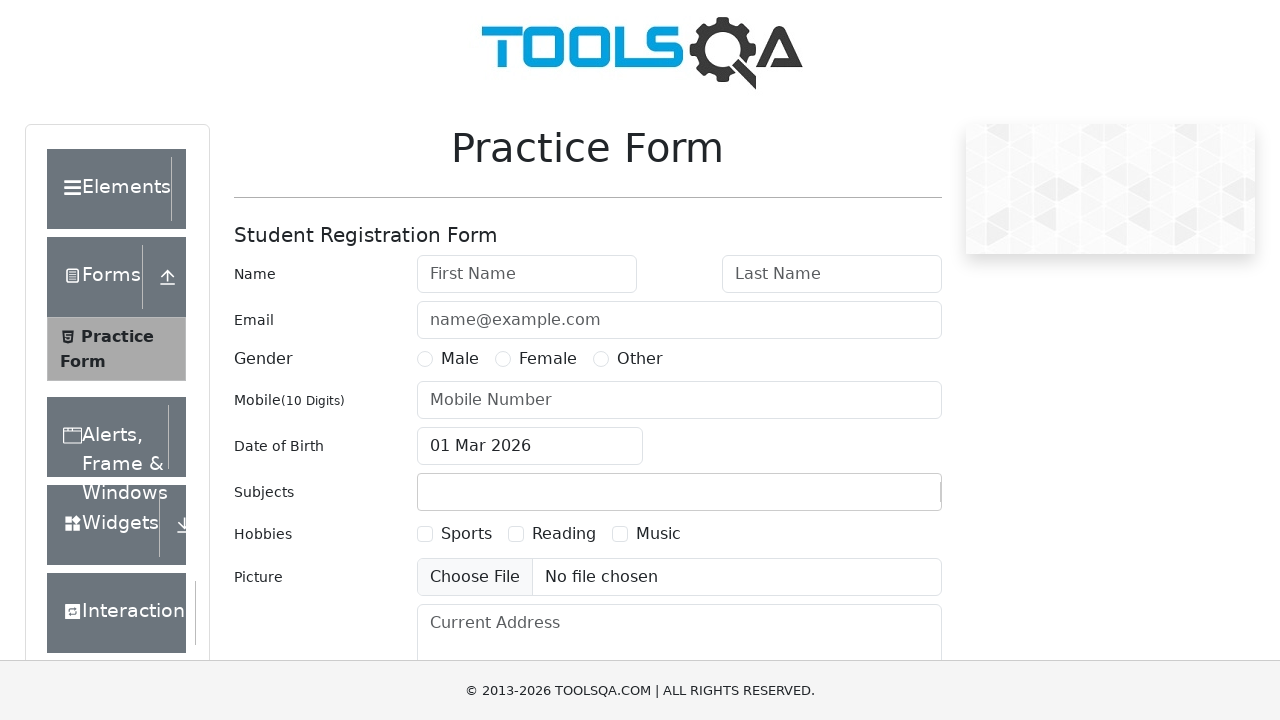

Removed fixed banner element
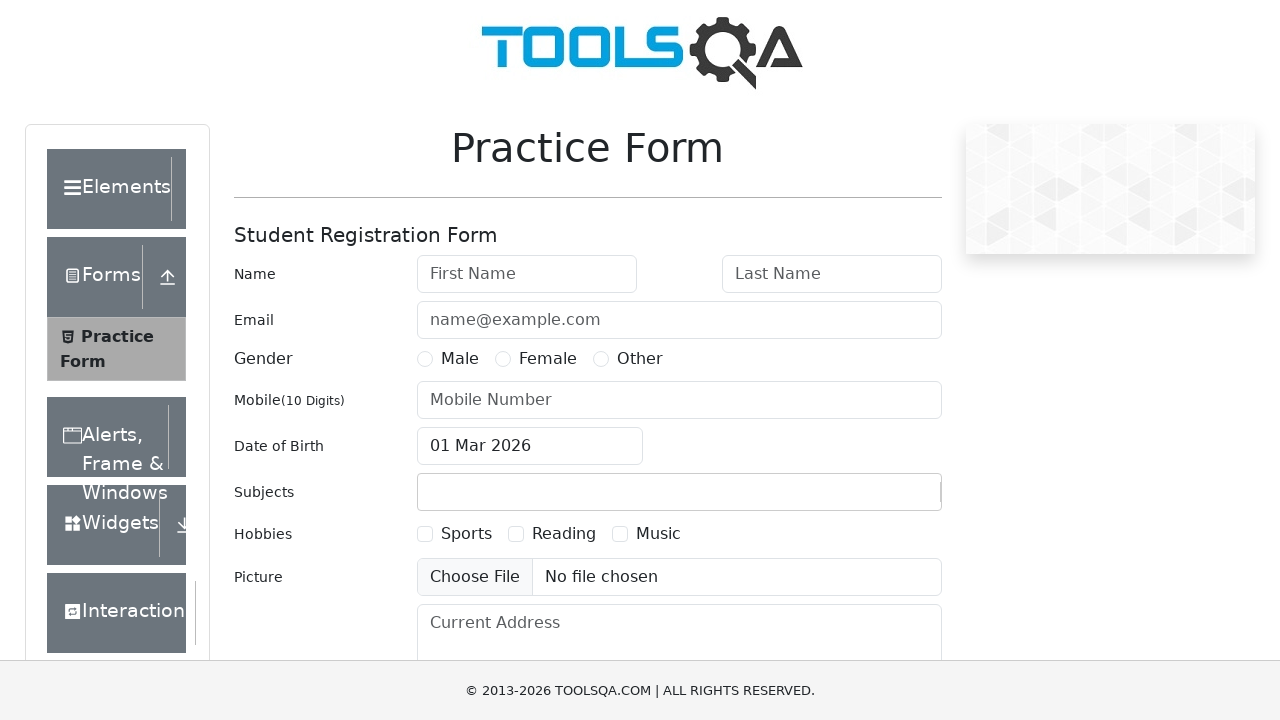

Removed footer element
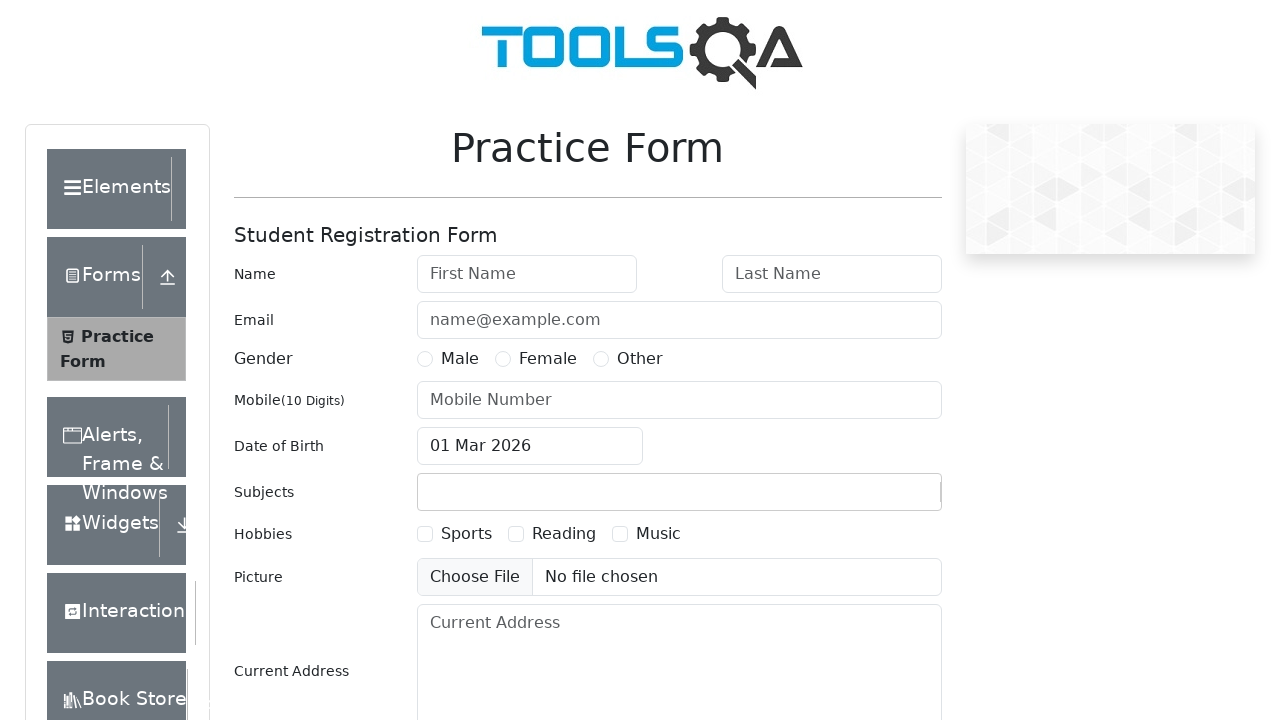

Filled first name with 'Johnathan' on #firstName
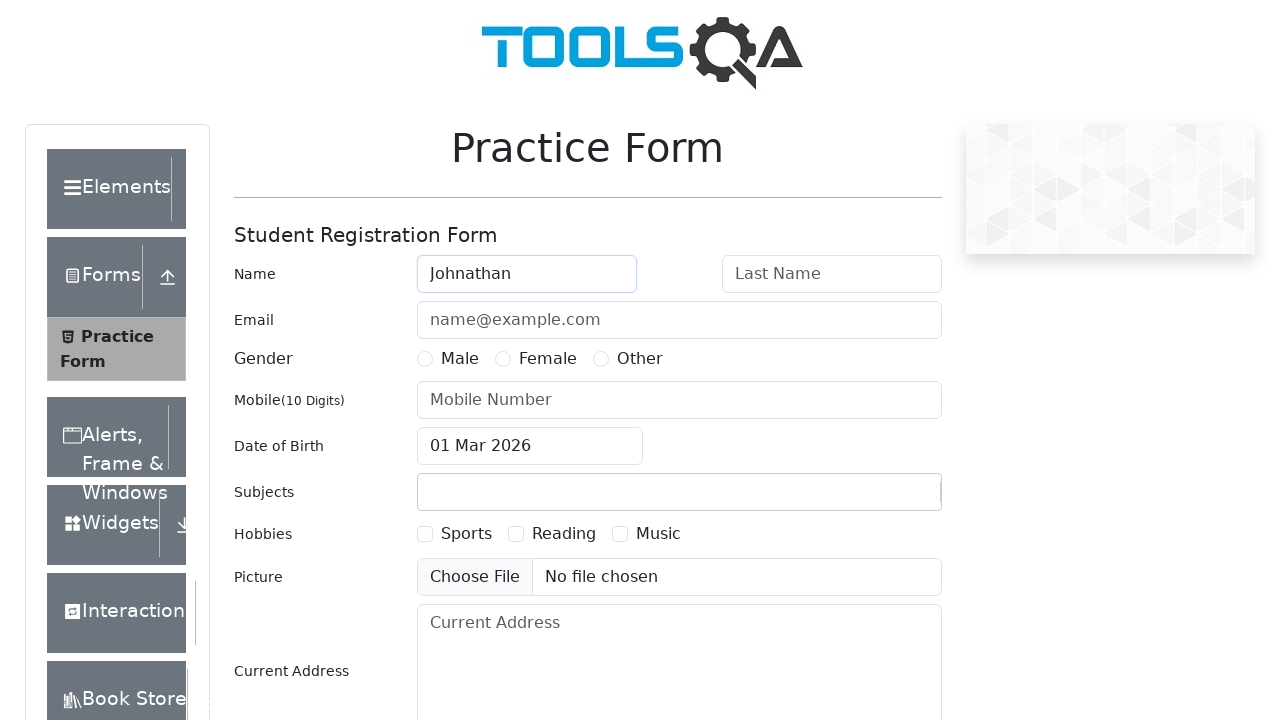

Filled last name with 'Smithberg' on #lastName
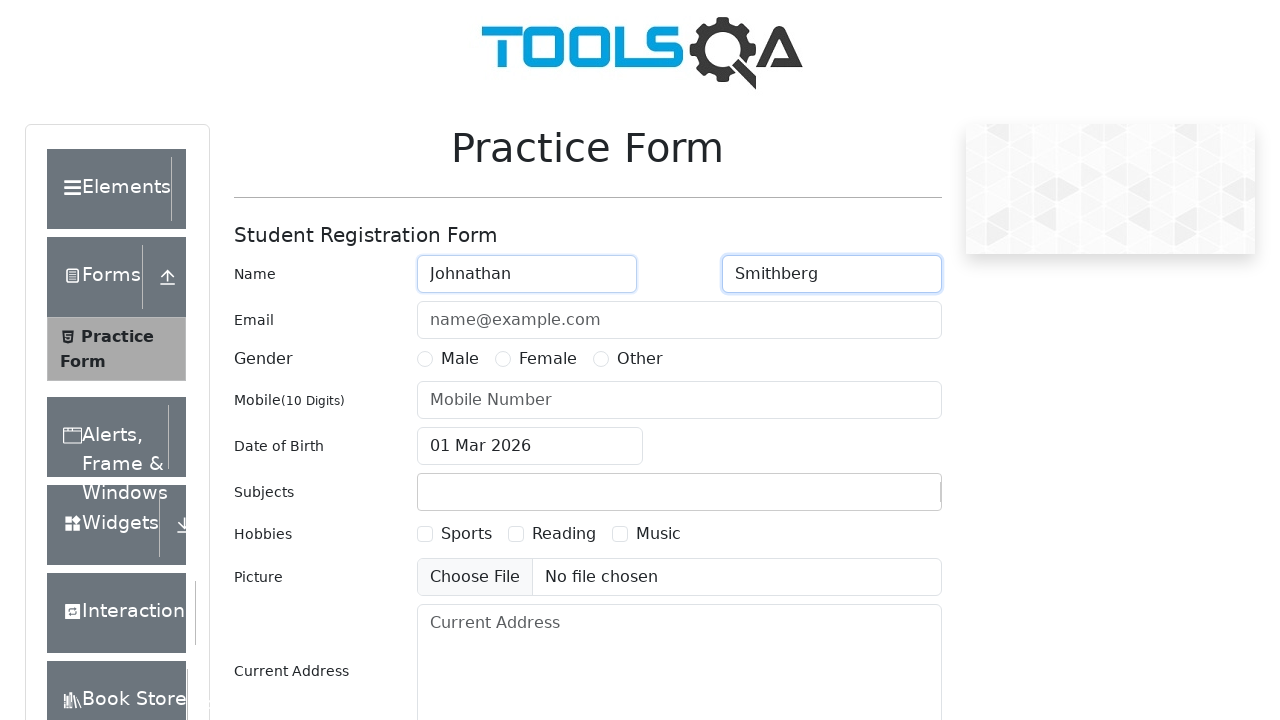

Filled email with 'randomemail742@gmail.com' on #userEmail
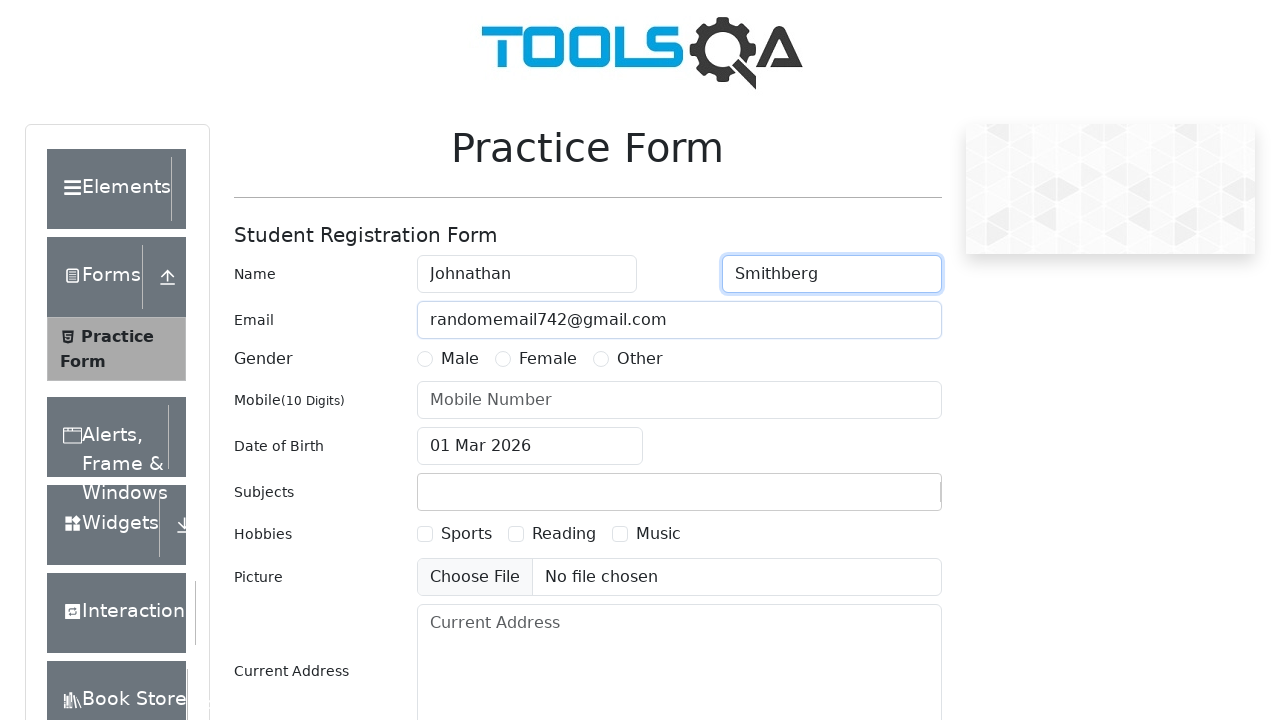

Filled phone number with '9123456789' on #userNumber
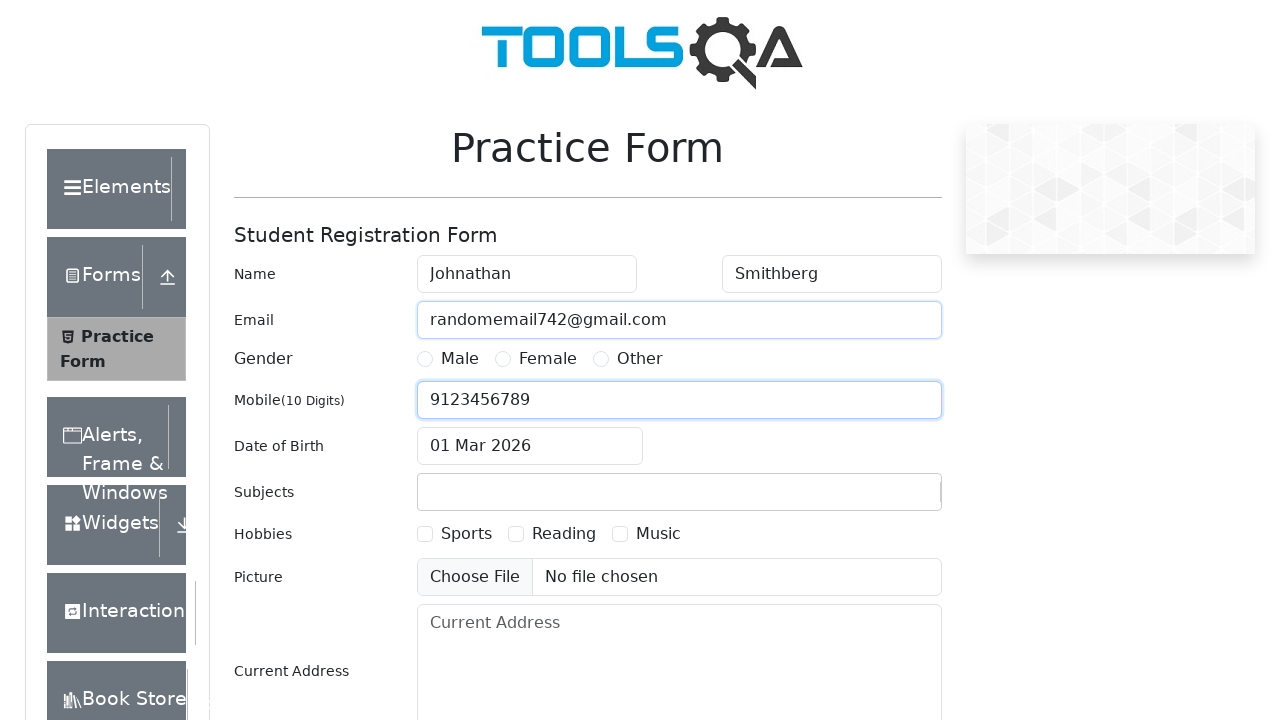

Clicked date of birth input field at (530, 446) on #dateOfBirthInput
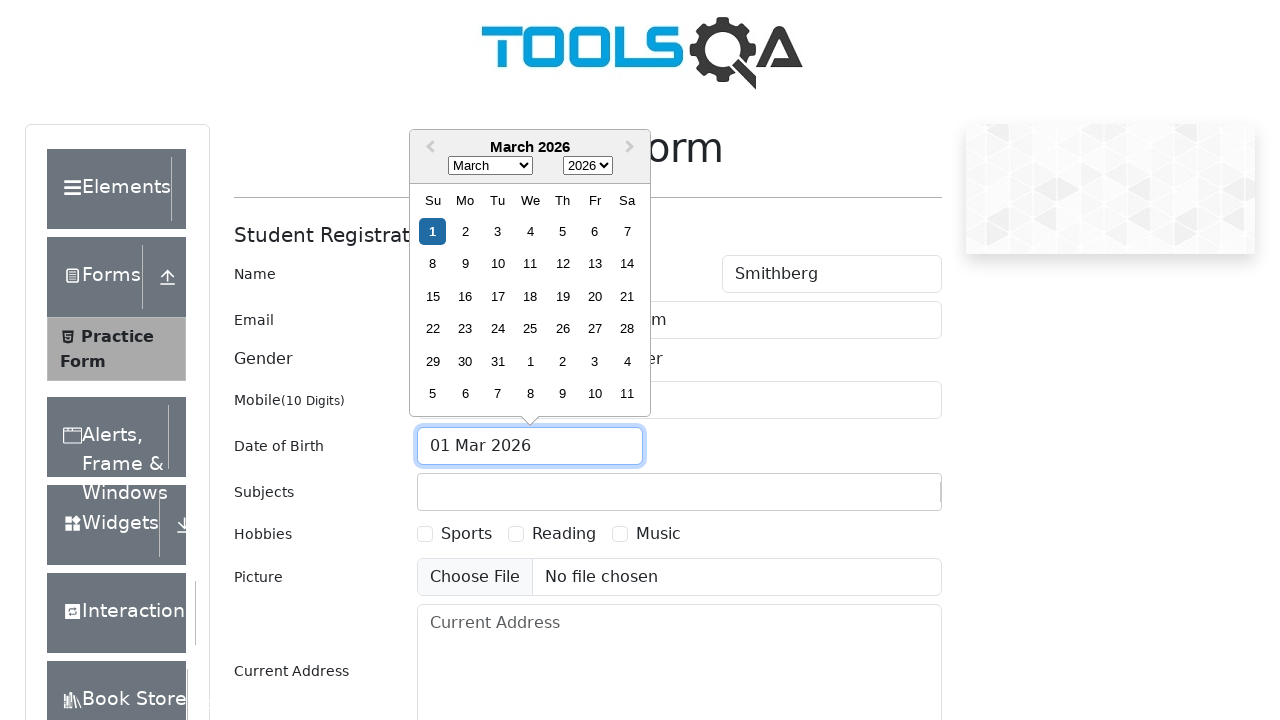

Selected September as birth month on .react-datepicker__month-select
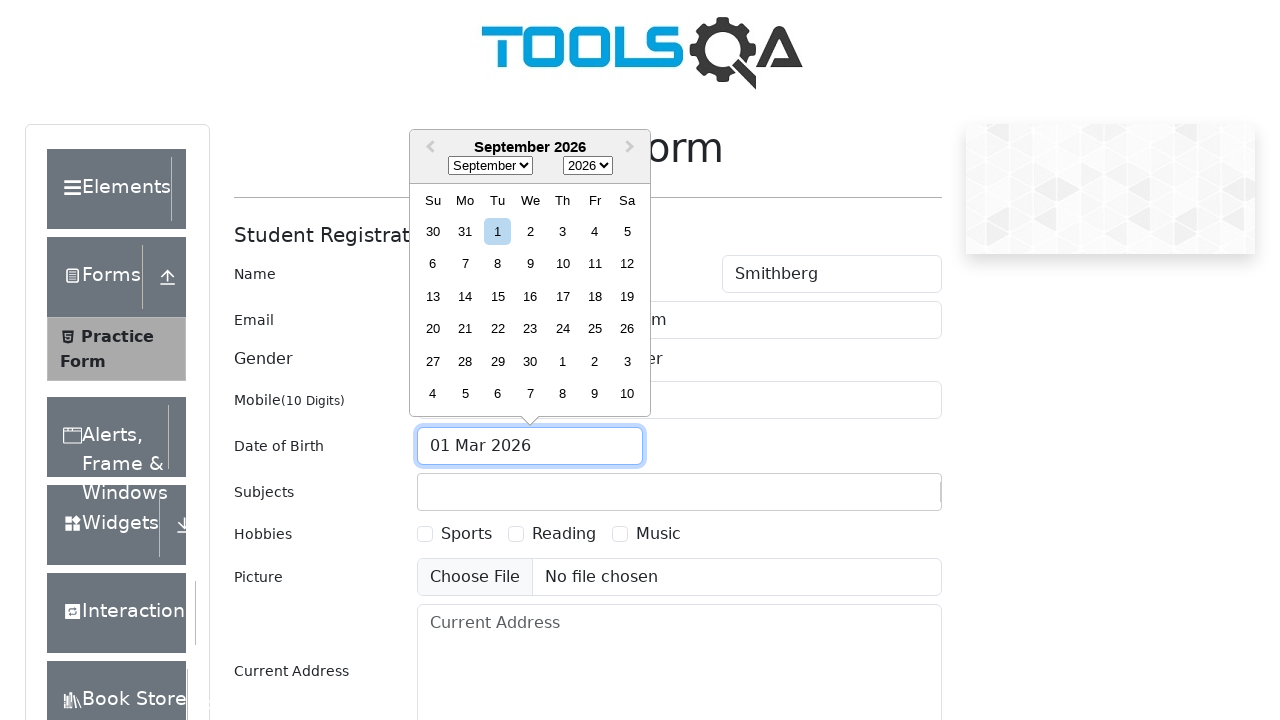

Selected 1997 as birth year on .react-datepicker__year-select
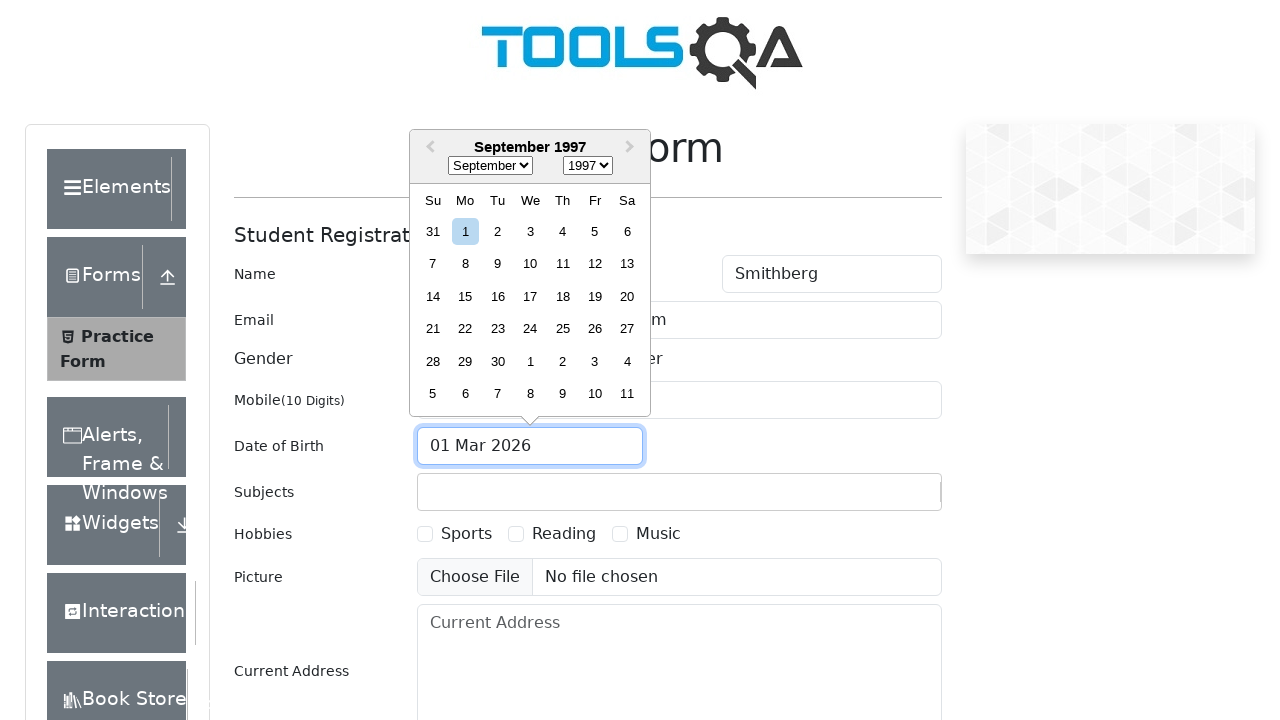

Selected 15th as birth day at (465, 296) on .react-datepicker__day--015
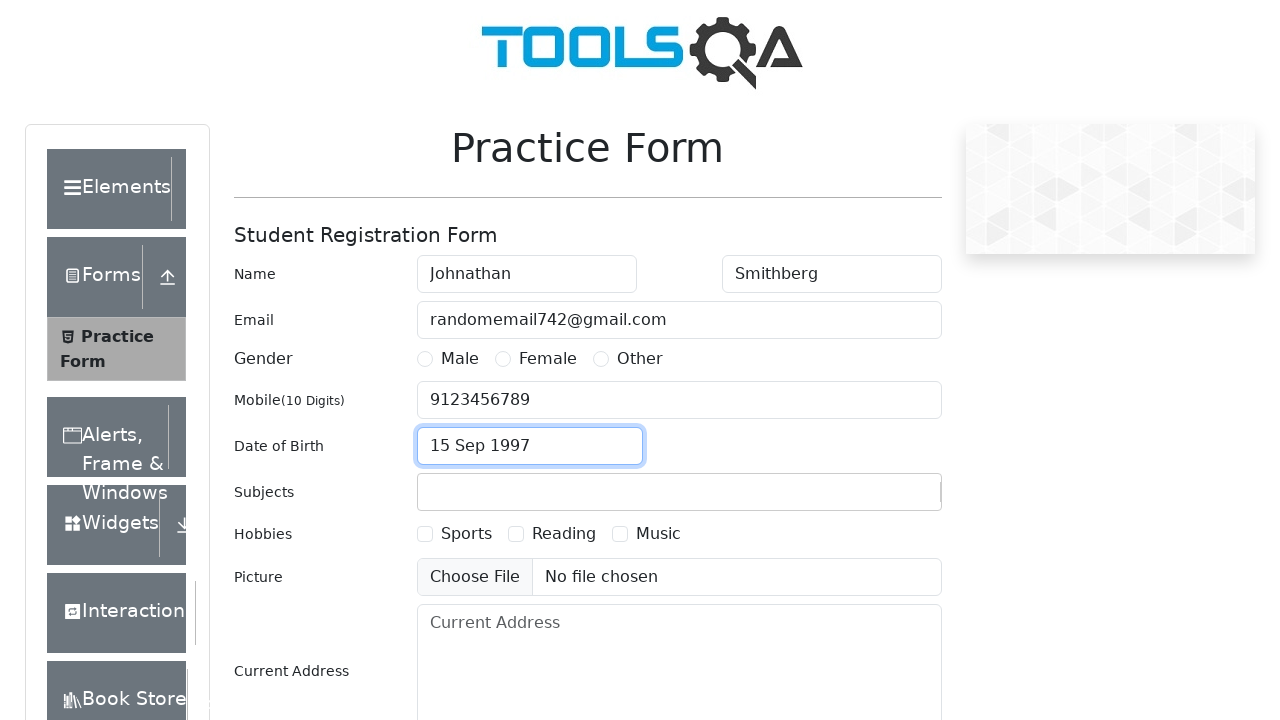

Filled subjects field with 'Maths' on #subjectsInput
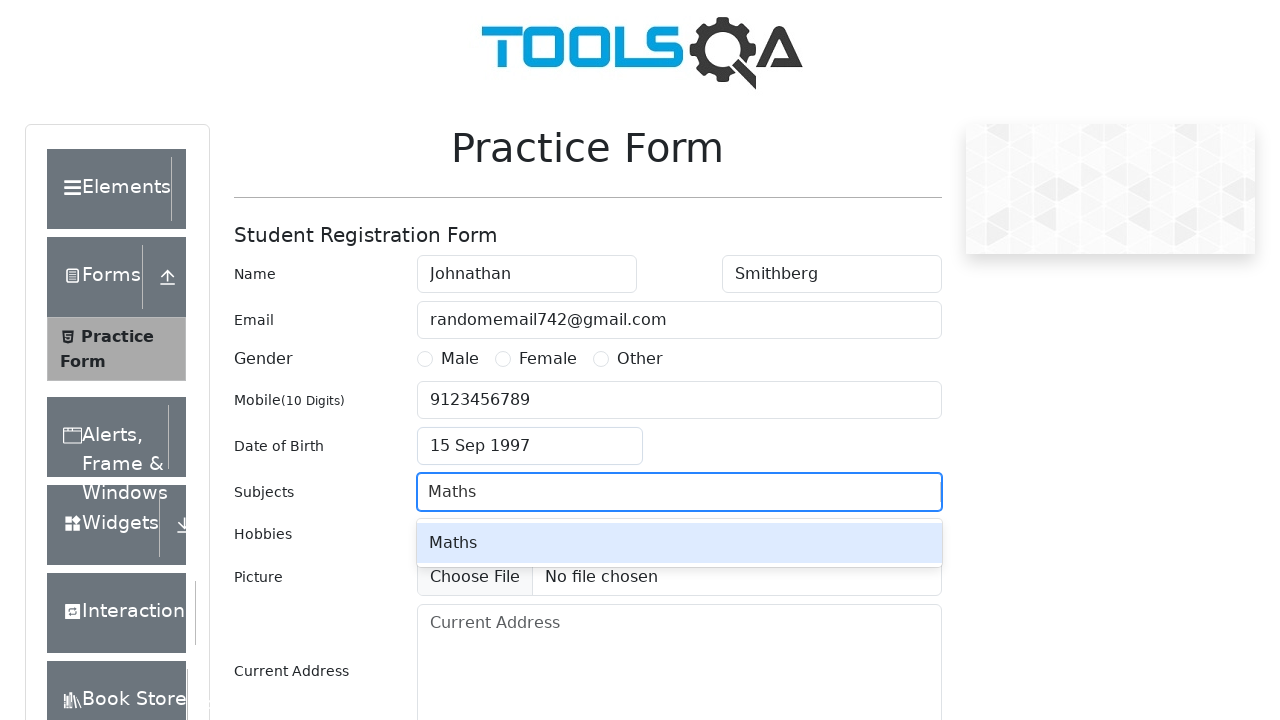

Autocomplete option appeared for subject
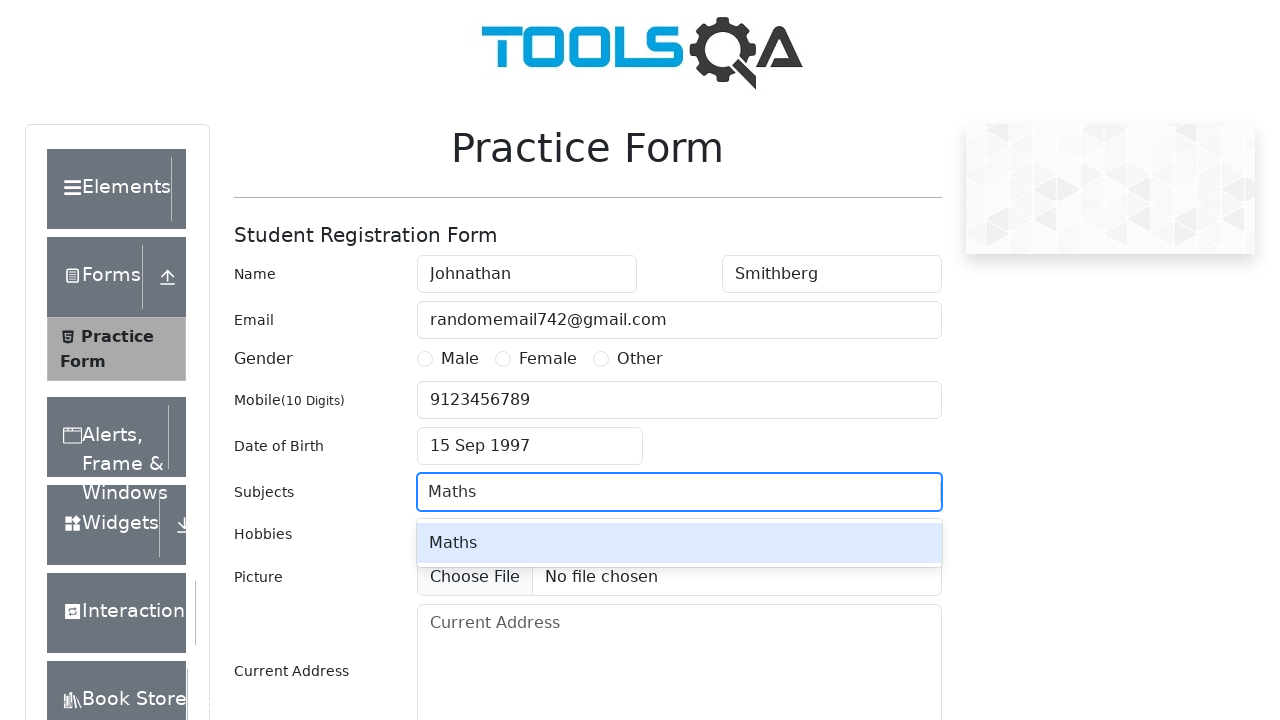

Selected first autocomplete subject option at (679, 543) on .subjects-auto-complete__option >> nth=0
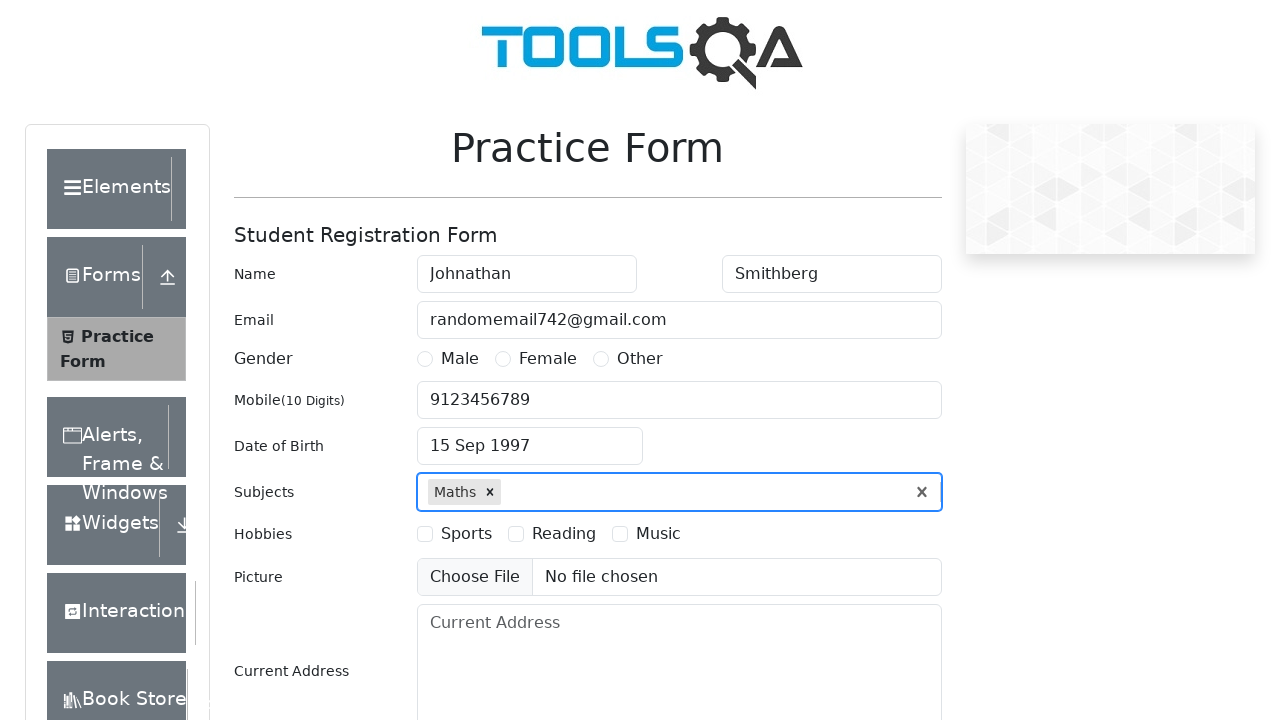

Selected Male gender option at (460, 359) on #genterWrapper .col-md-9 > div > label >> nth=0
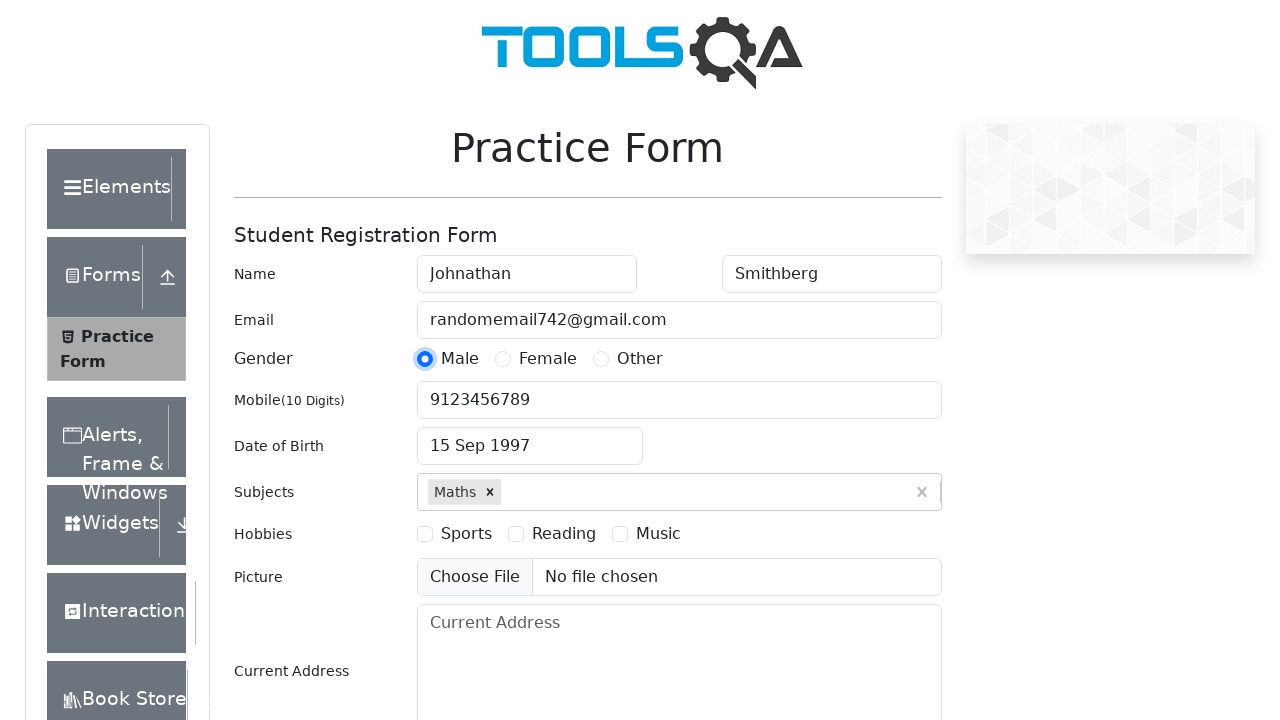

Selected first hobby option at (466, 534) on #hobbiesWrapper .col-md-9 > div > label >> nth=0
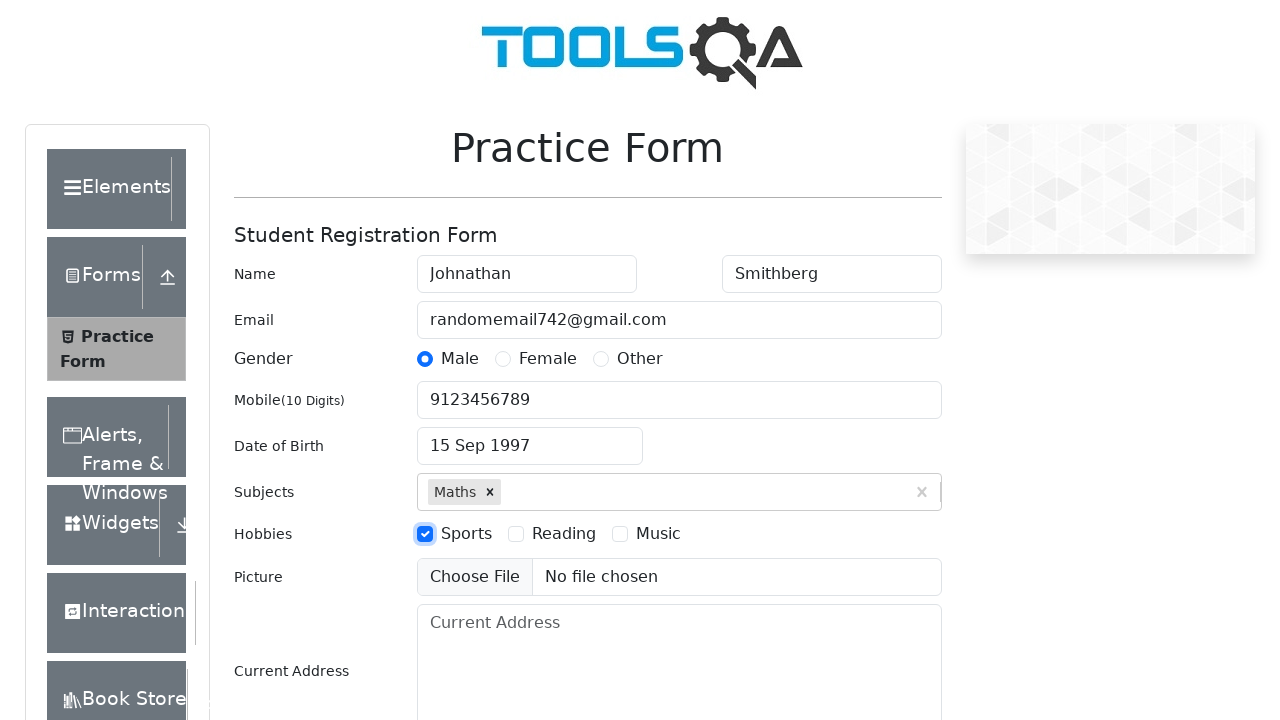

Filled address with 'TestStreet , TestCity' on #currentAddress
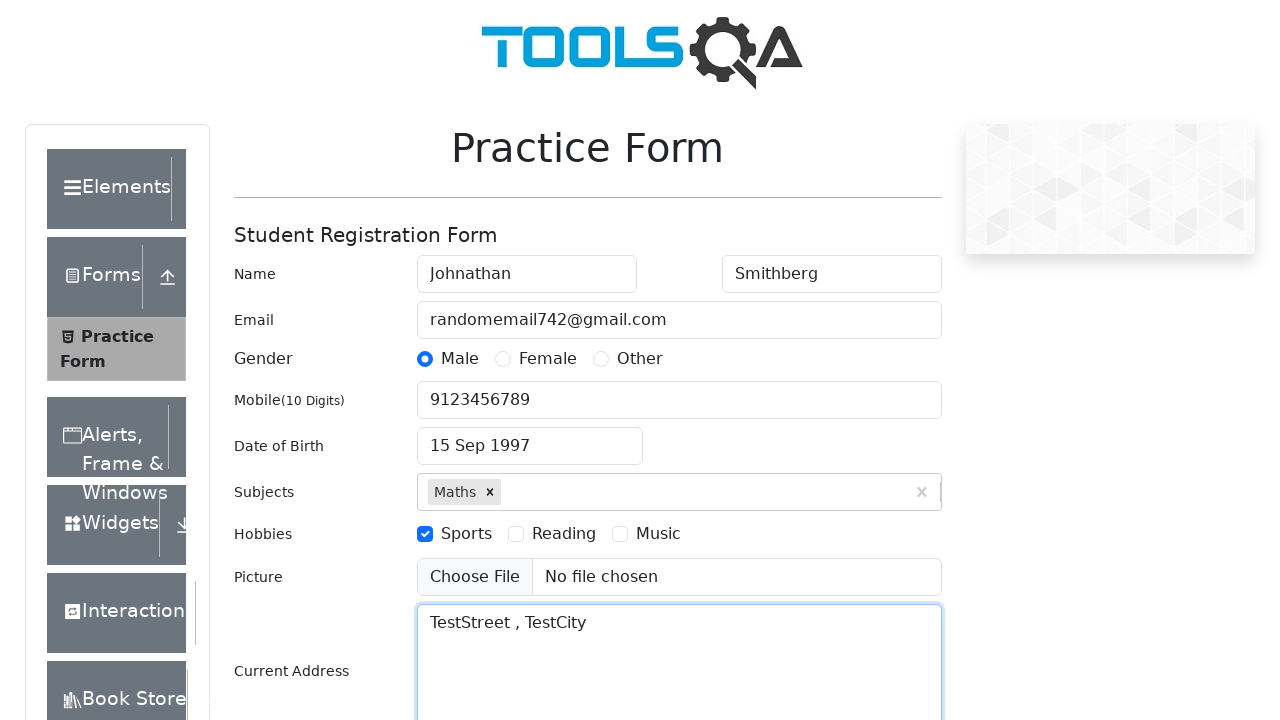

Clicked state dropdown at (527, 437) on #state
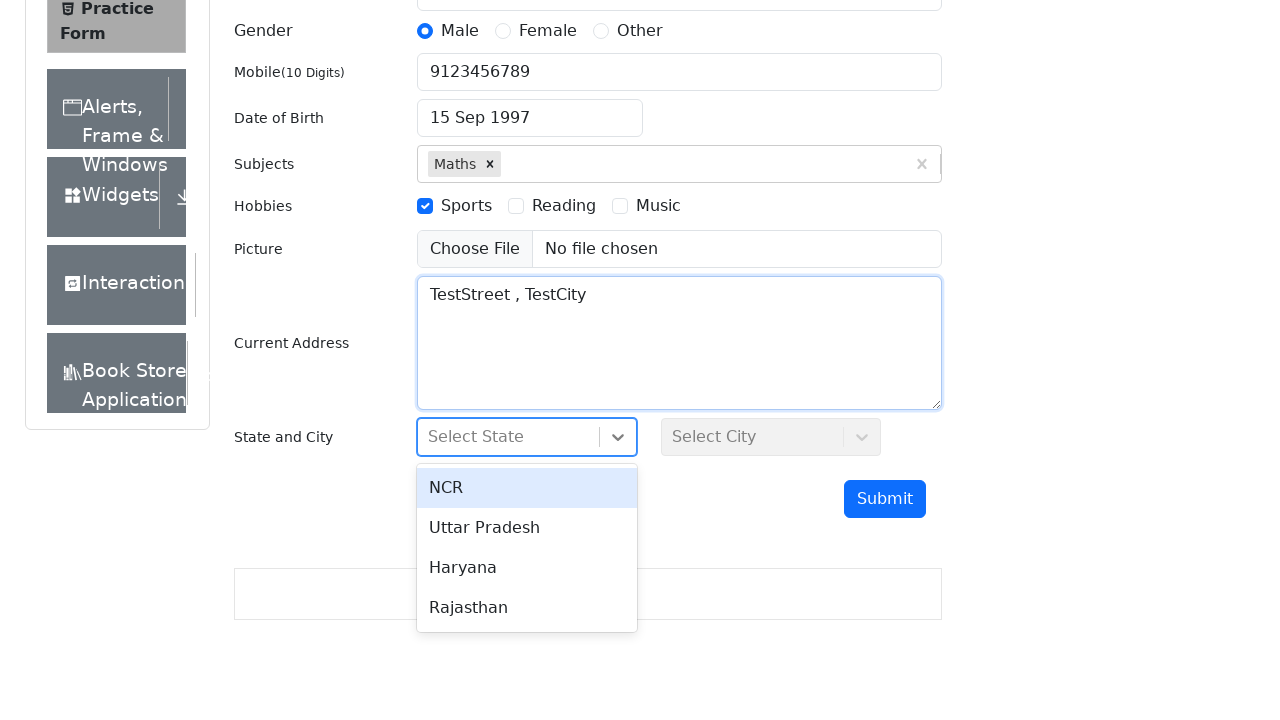

Typed 'NCR' in state field on #state input
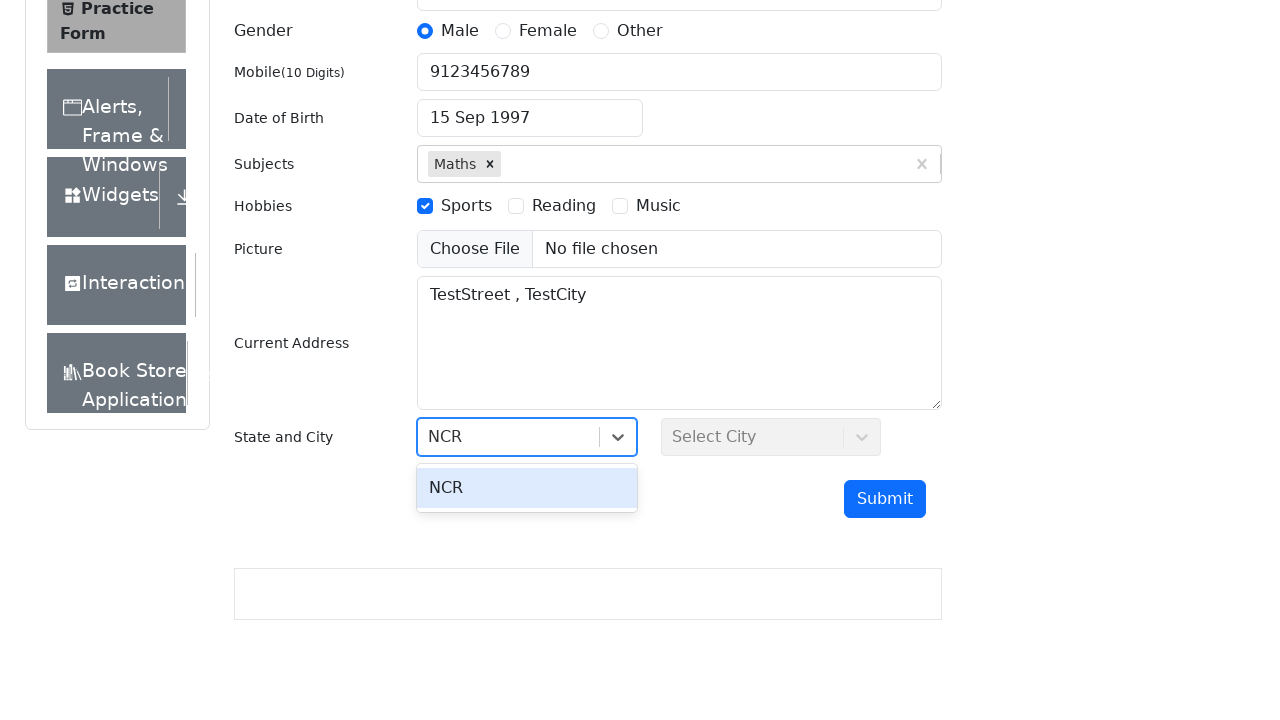

Pressed Enter to select NCR state
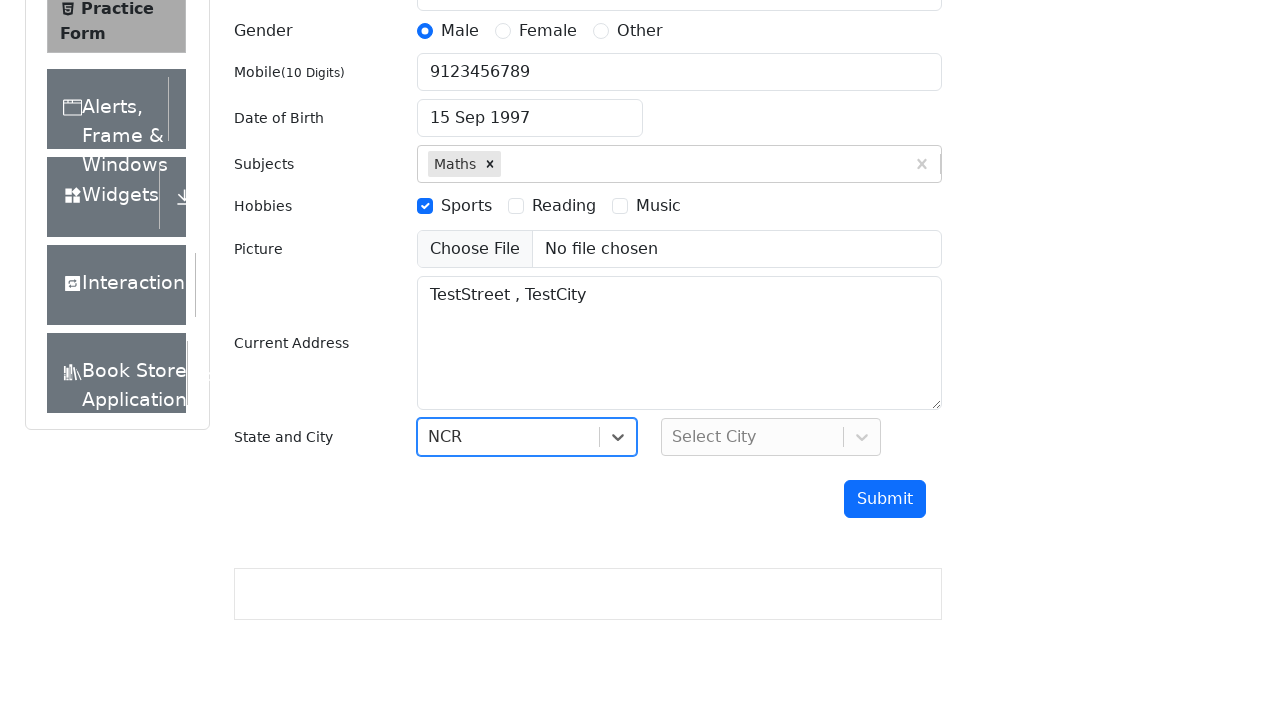

Clicked city dropdown at (771, 437) on #city
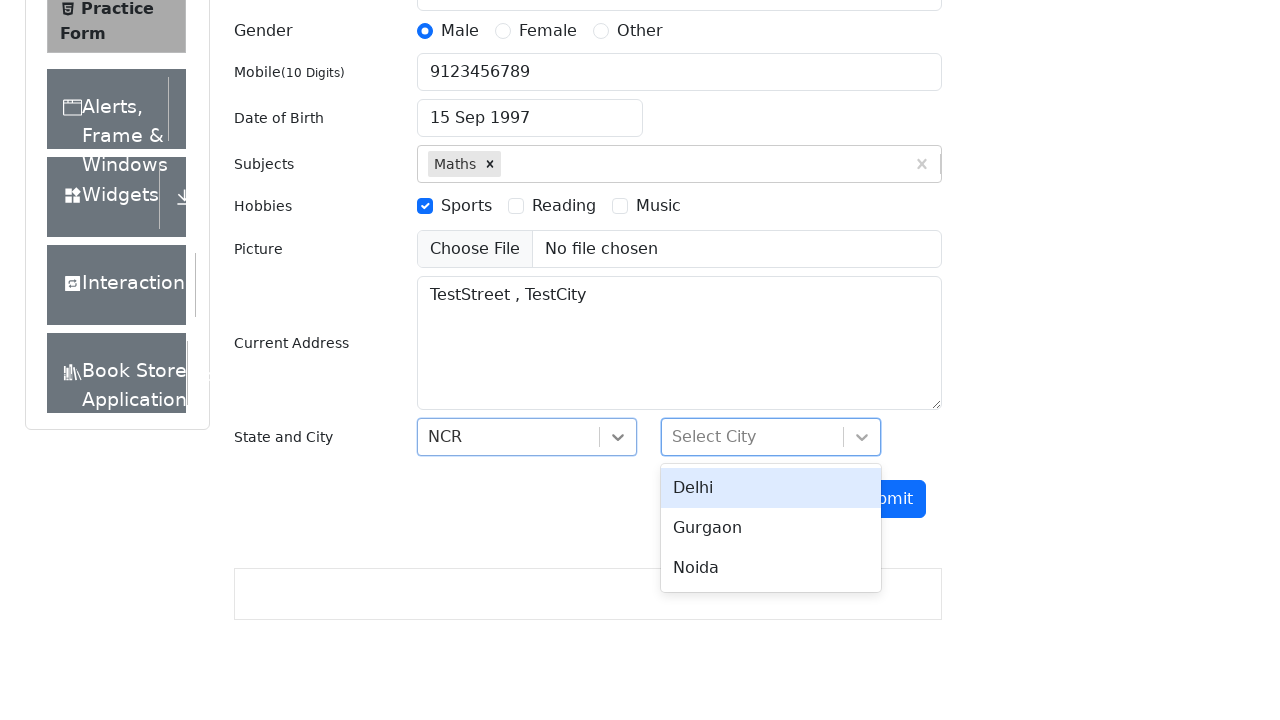

Typed 'Noida' in city field on #city input
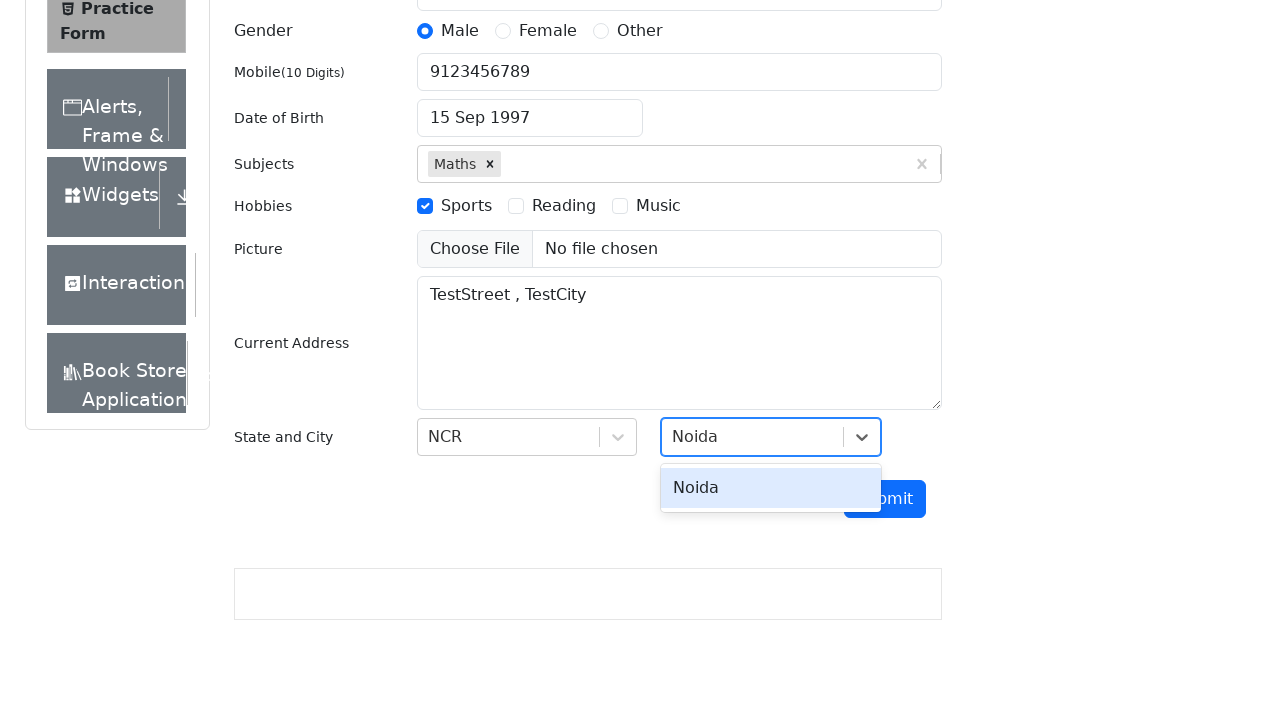

Pressed Enter to select Noida city
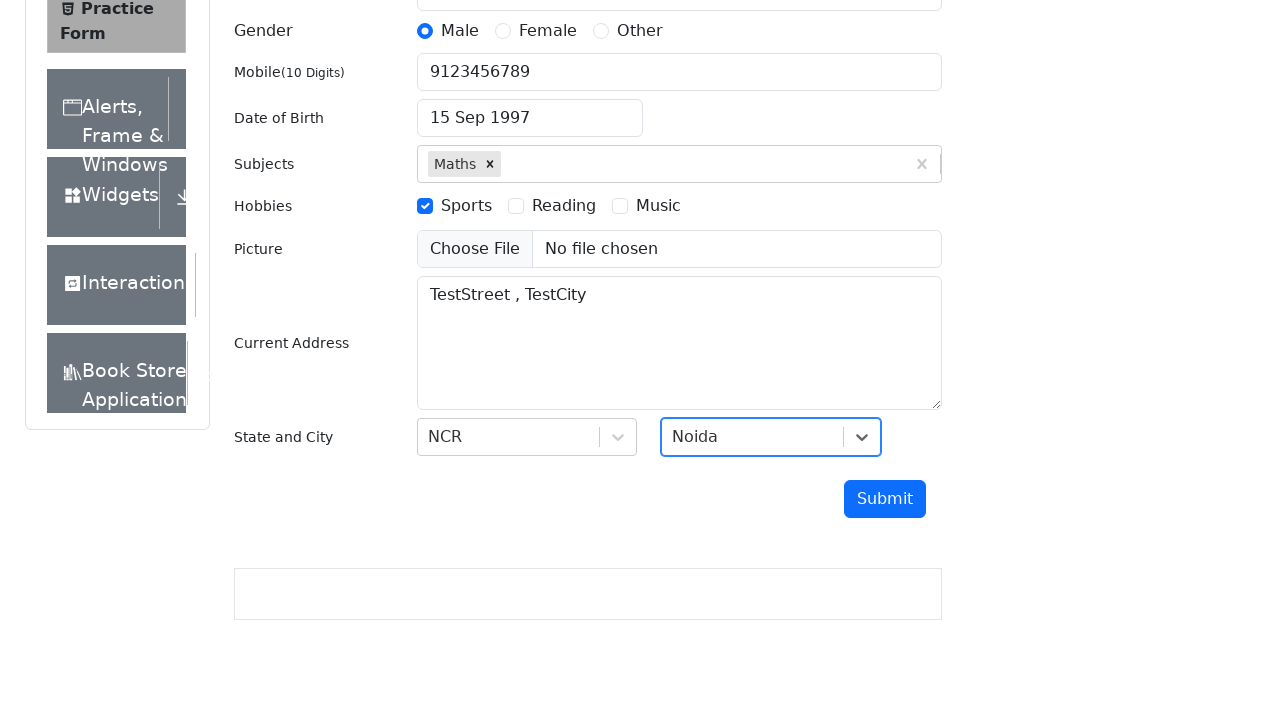

Clicked submit button to submit registration form at (885, 499) on #submit
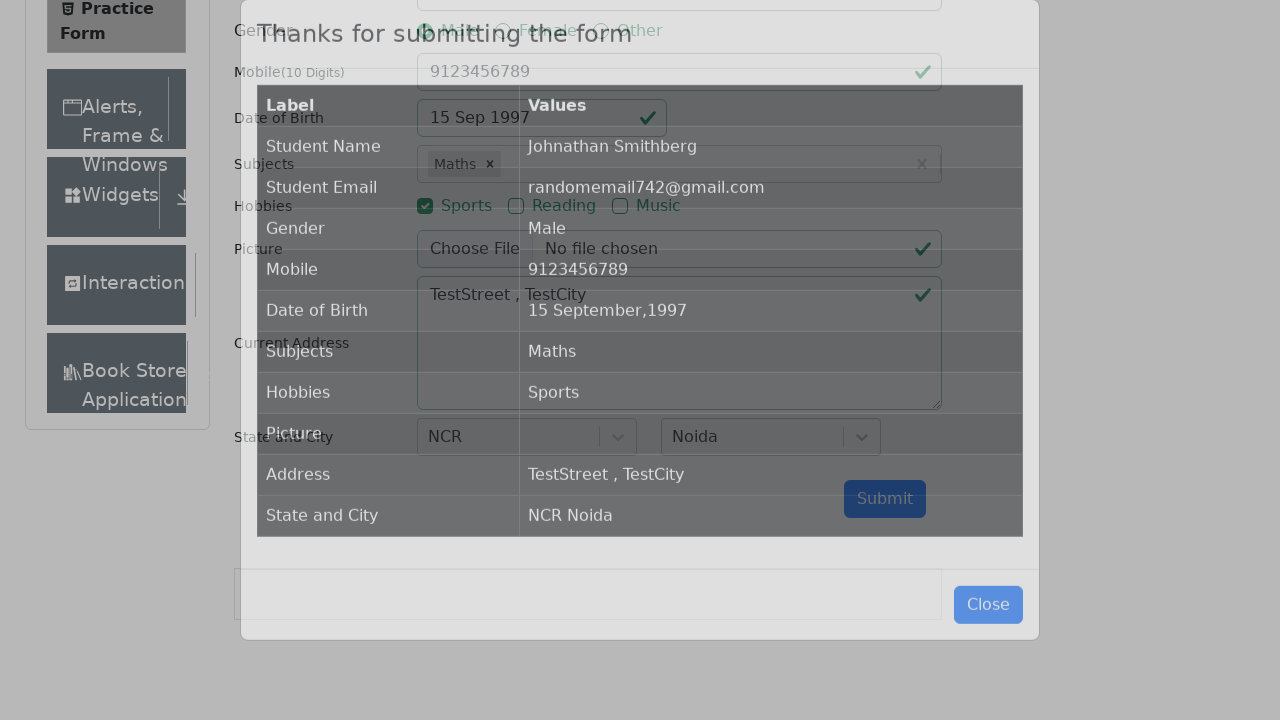

Confirmation modal appeared
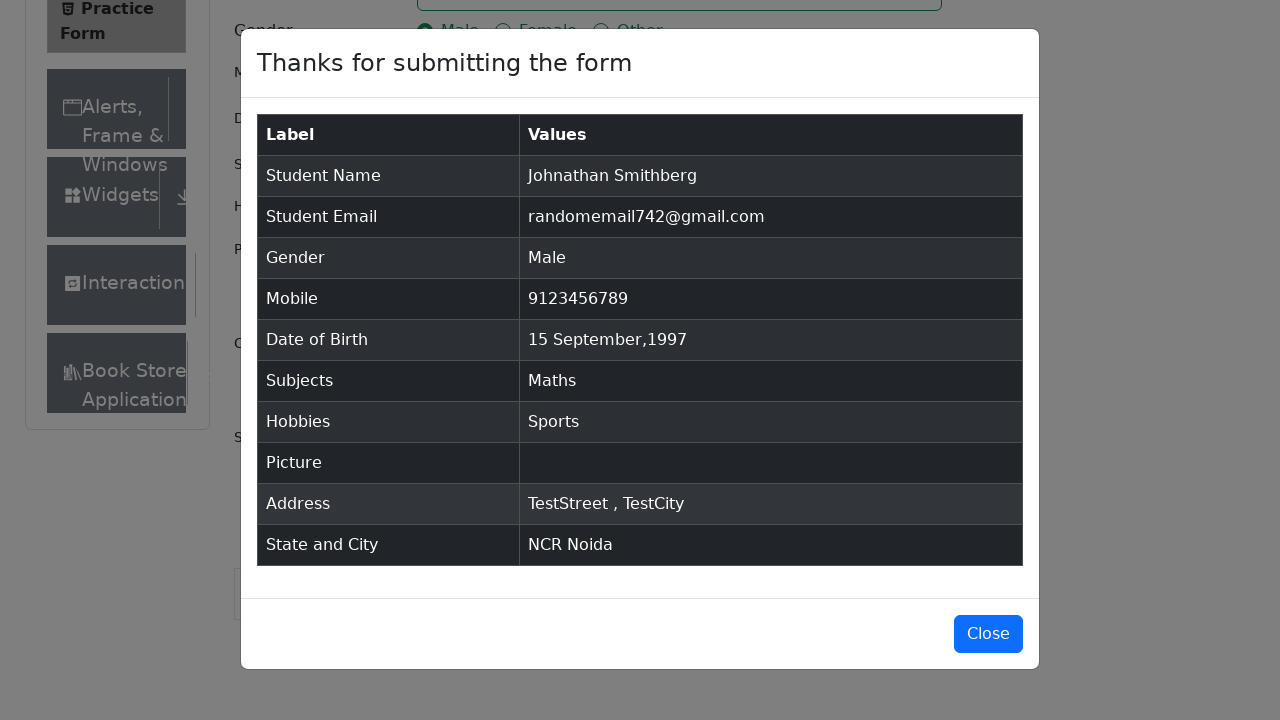

Submitted data table loaded in confirmation modal
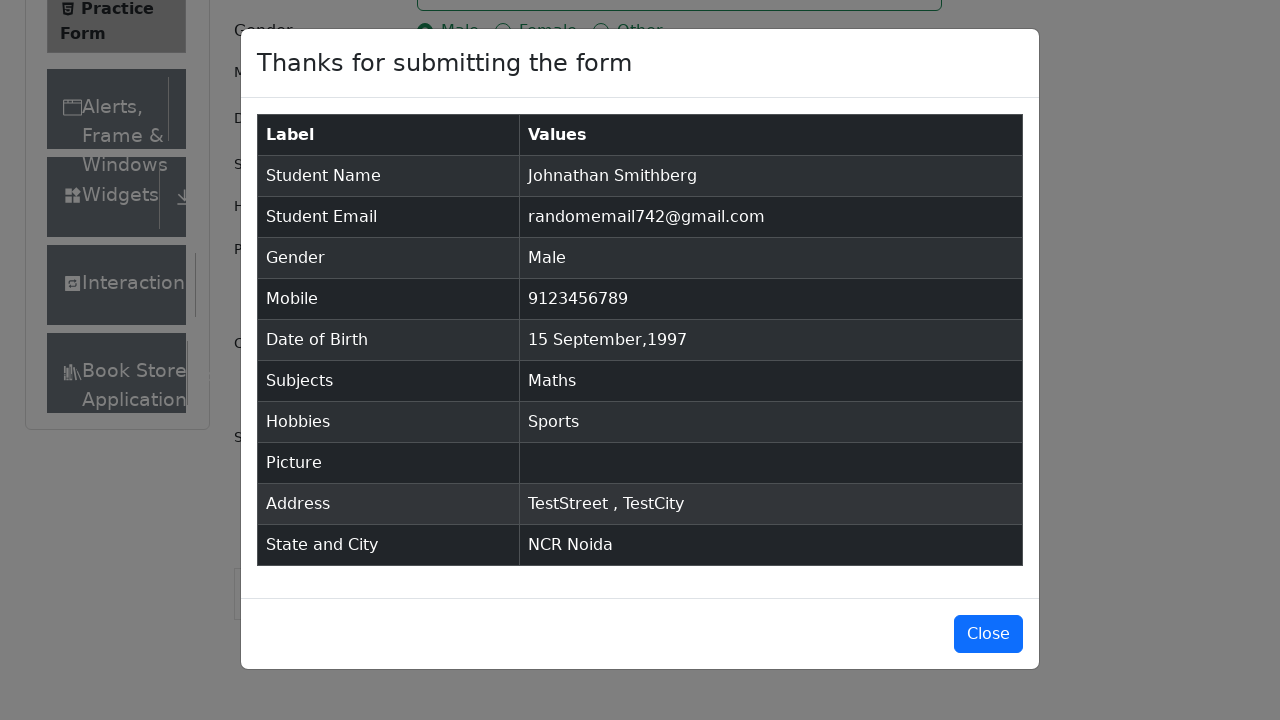

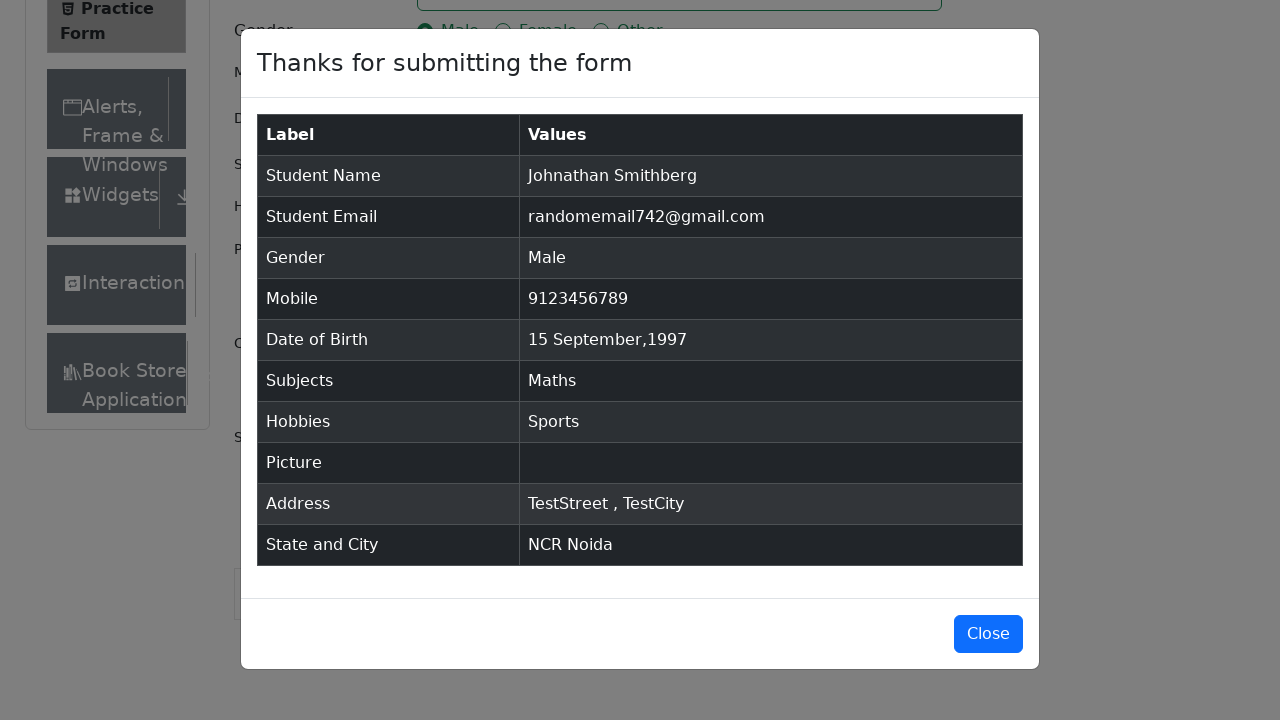